Tests dynamic content loading by clicking a button and verifying that hidden content becomes visible after loading

Starting URL: http://the-internet.herokuapp.com/dynamic_loading/1

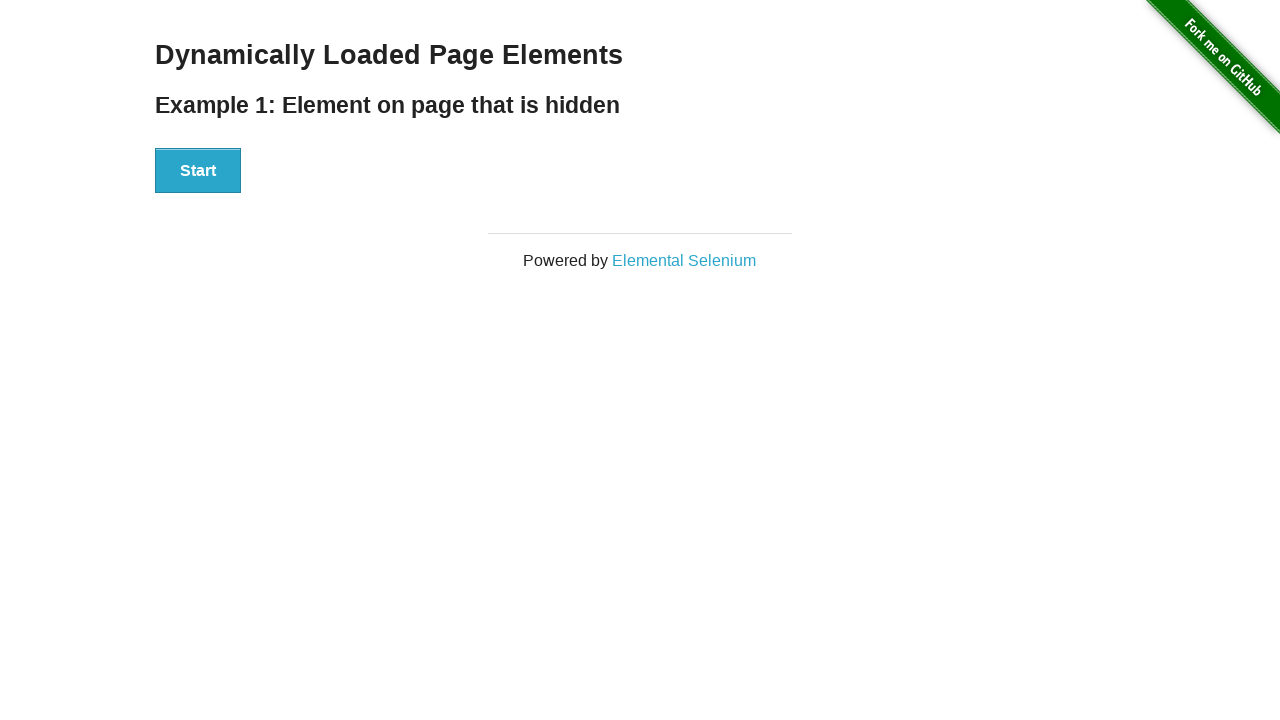

Clicked start button to trigger dynamic content loading at (198, 171) on button
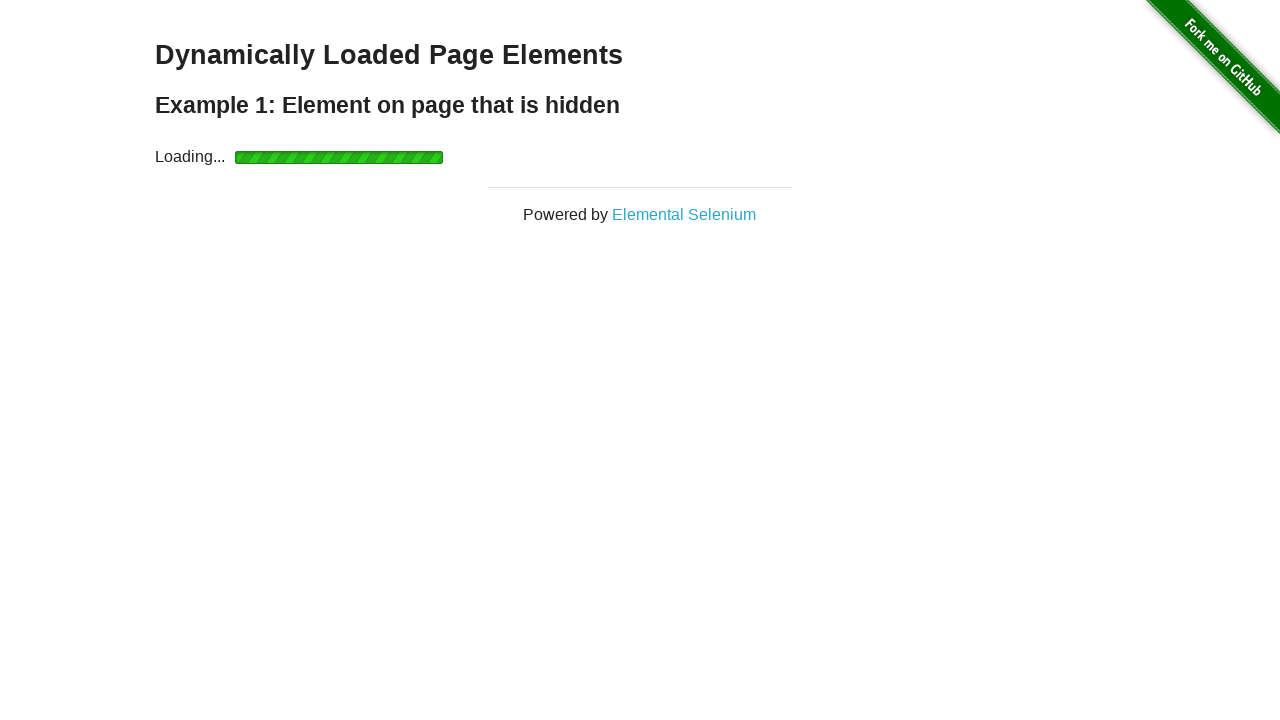

Waited for 'Hello World!' message to become visible
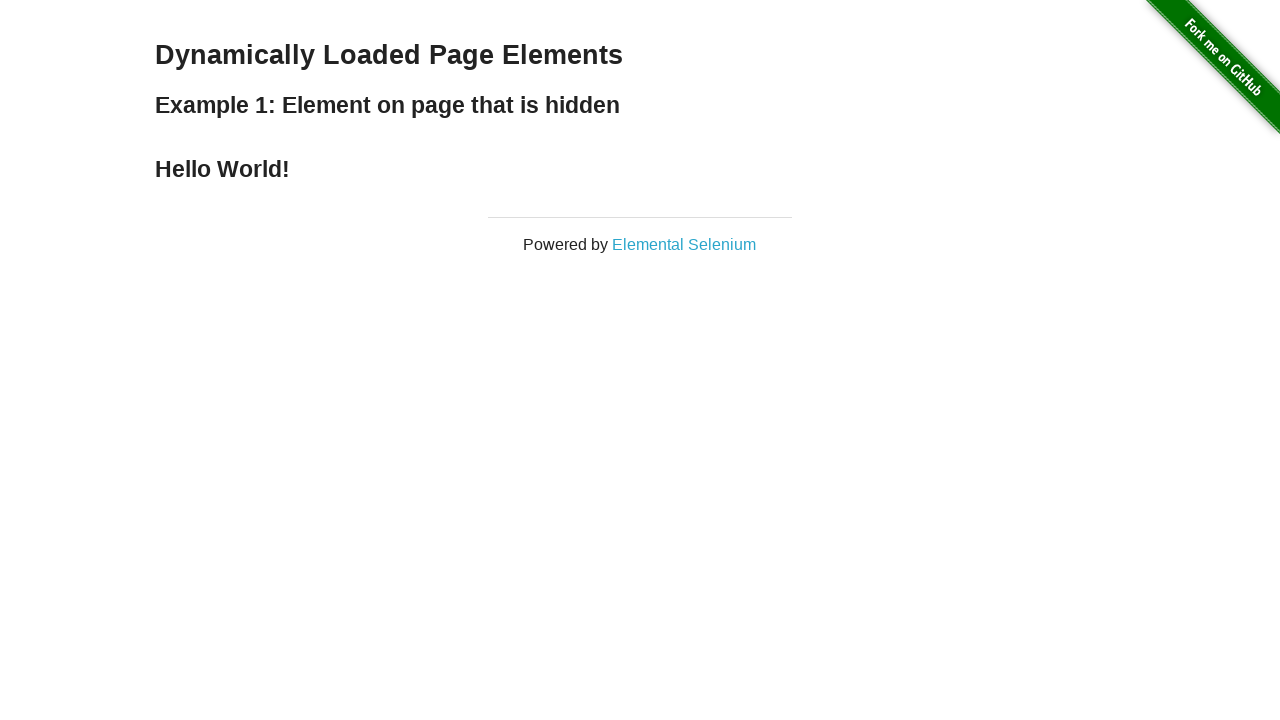

Located 'Hello World!' message element
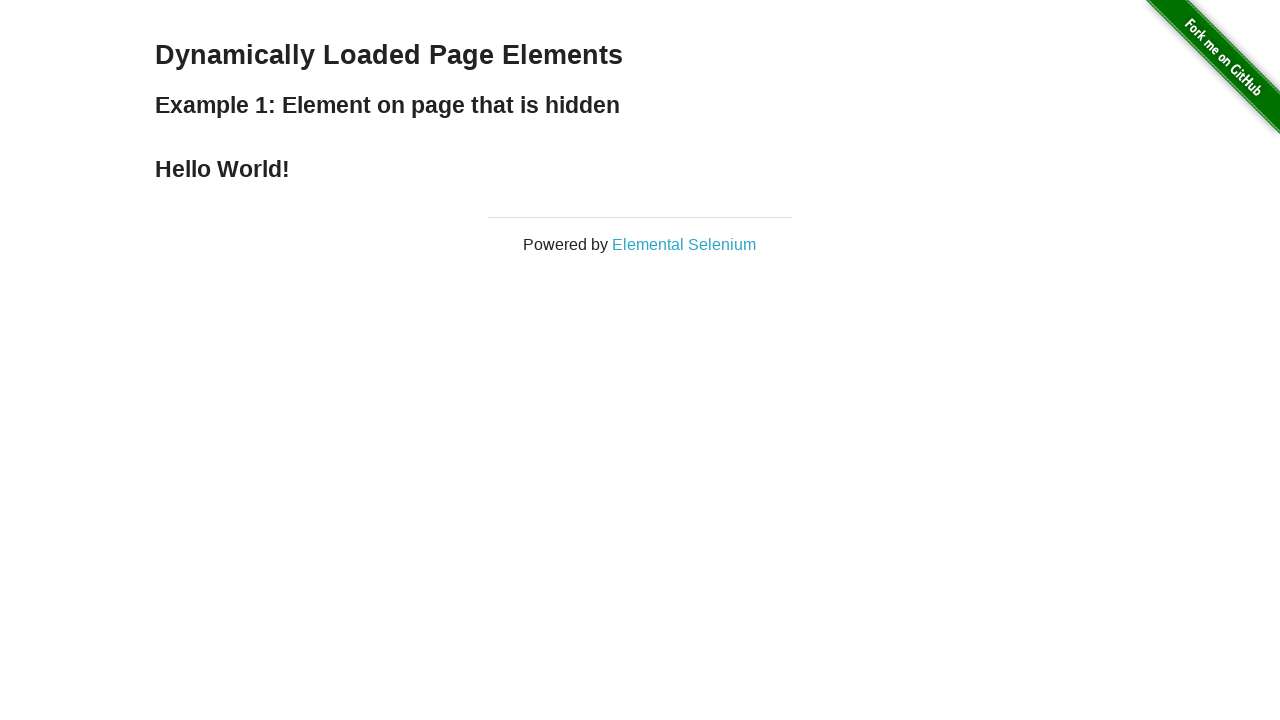

Verified 'Hello World!' message is visible
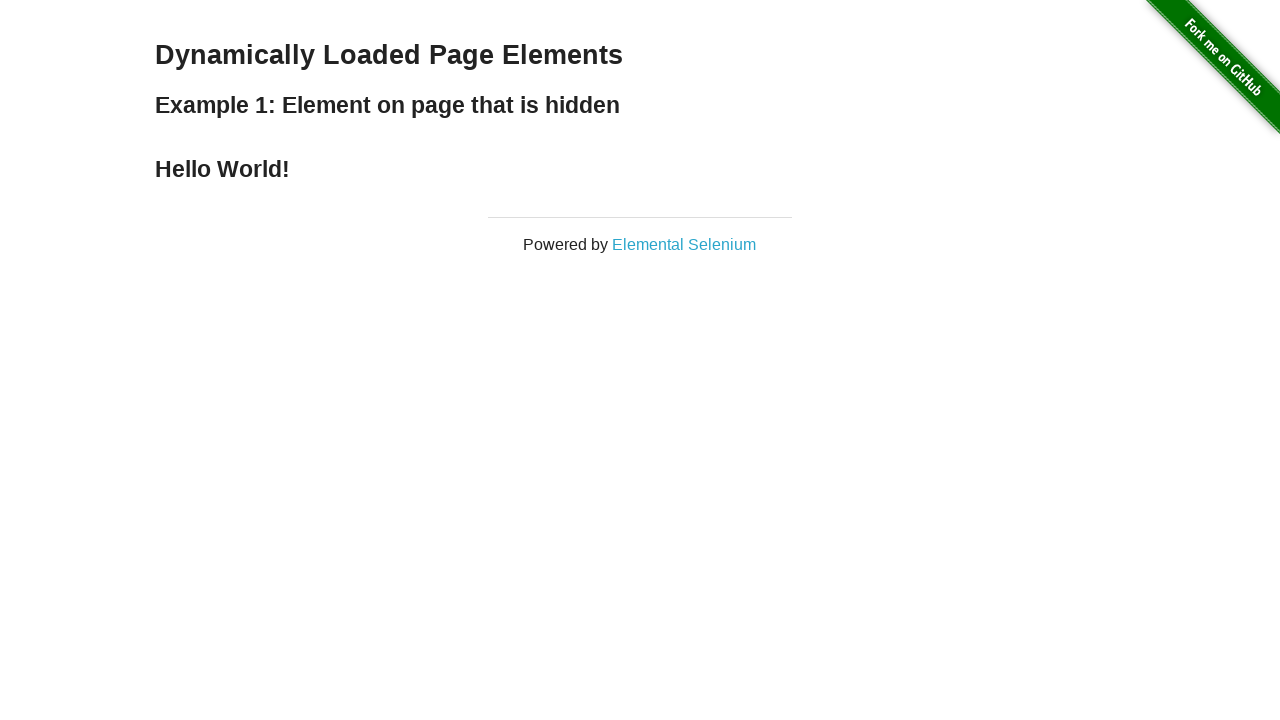

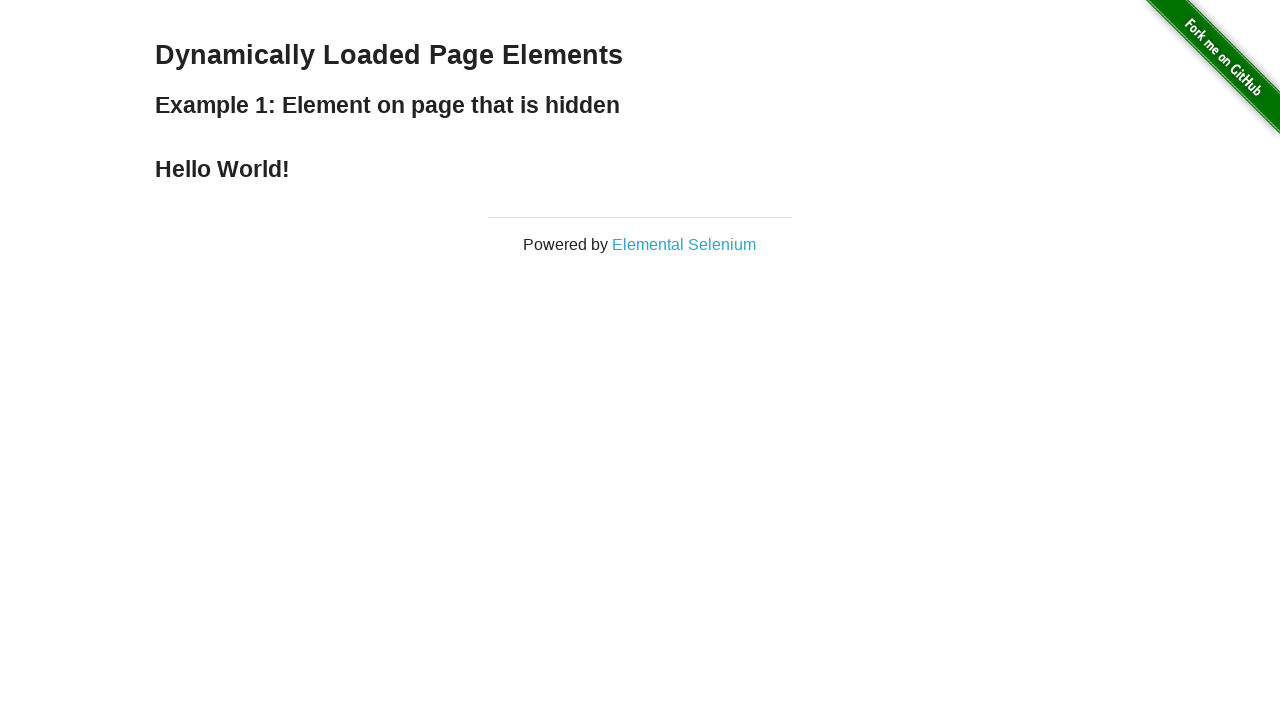